Tests the Input Form Submit functionality on LambdaTest Selenium Playground by filling out a form with name, email, password, company, website, country, and city fields.

Starting URL: https://www.lambdatest.com/selenium-playground

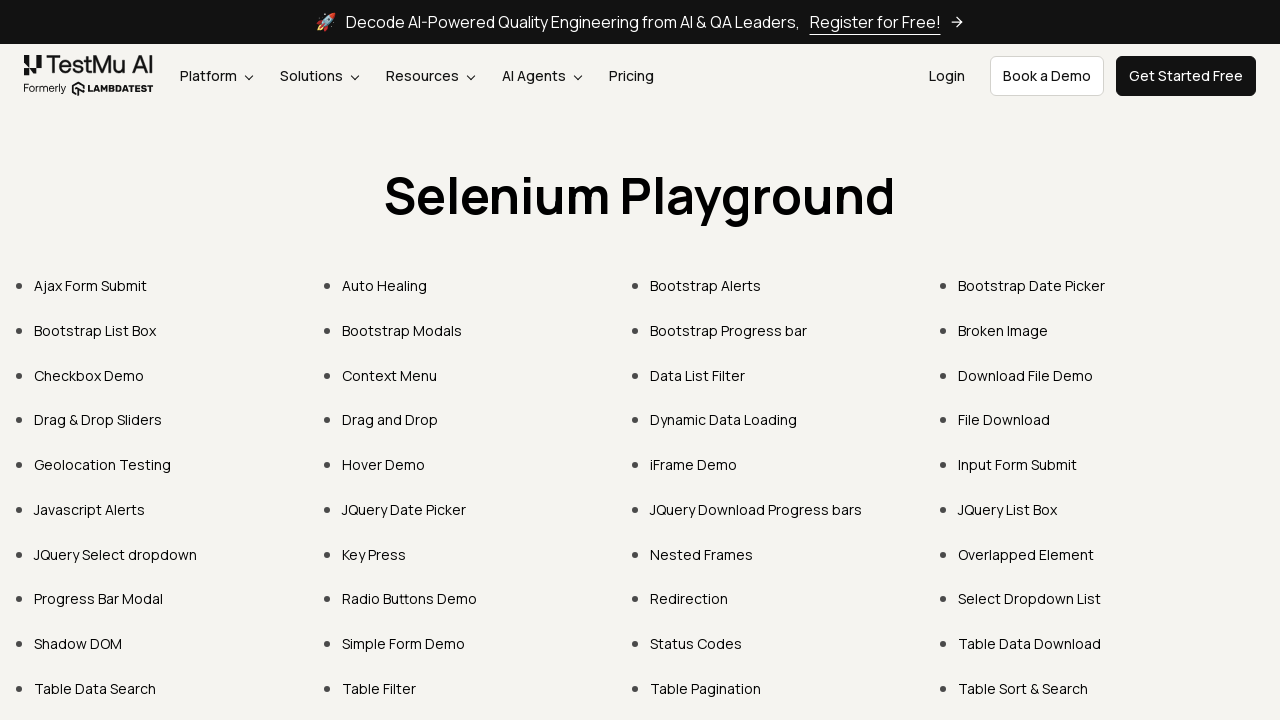

Clicked on Input Form Submit link at (1018, 464) on text=Input Form Submit
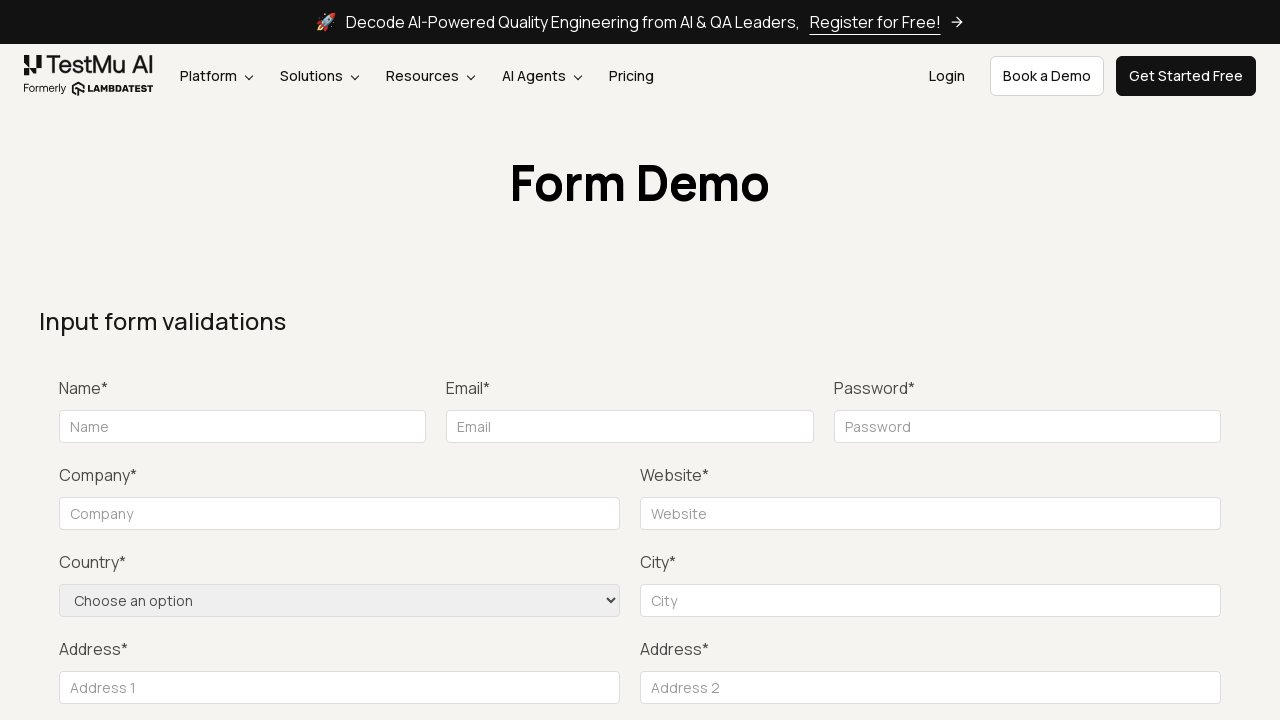

Filled name field with 'shaku' on #name
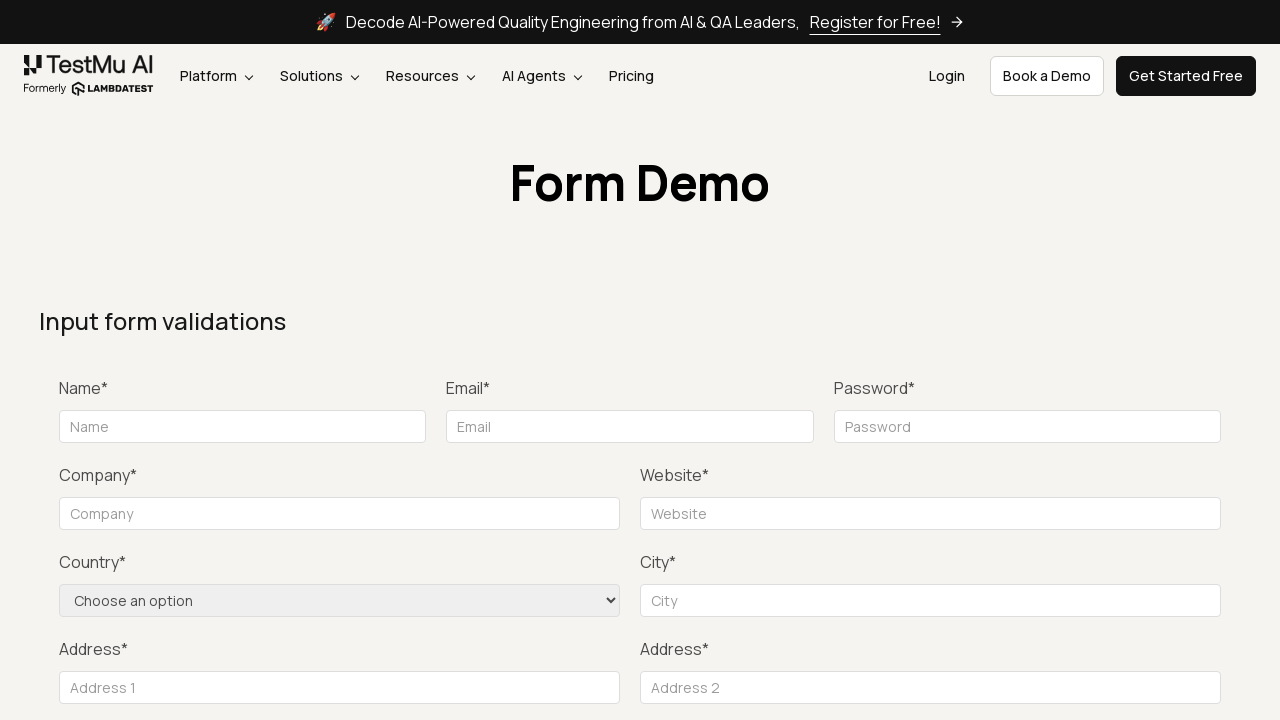

Filled email field with 'shakunagaraju1029@gmail.com' on #inputEmail4
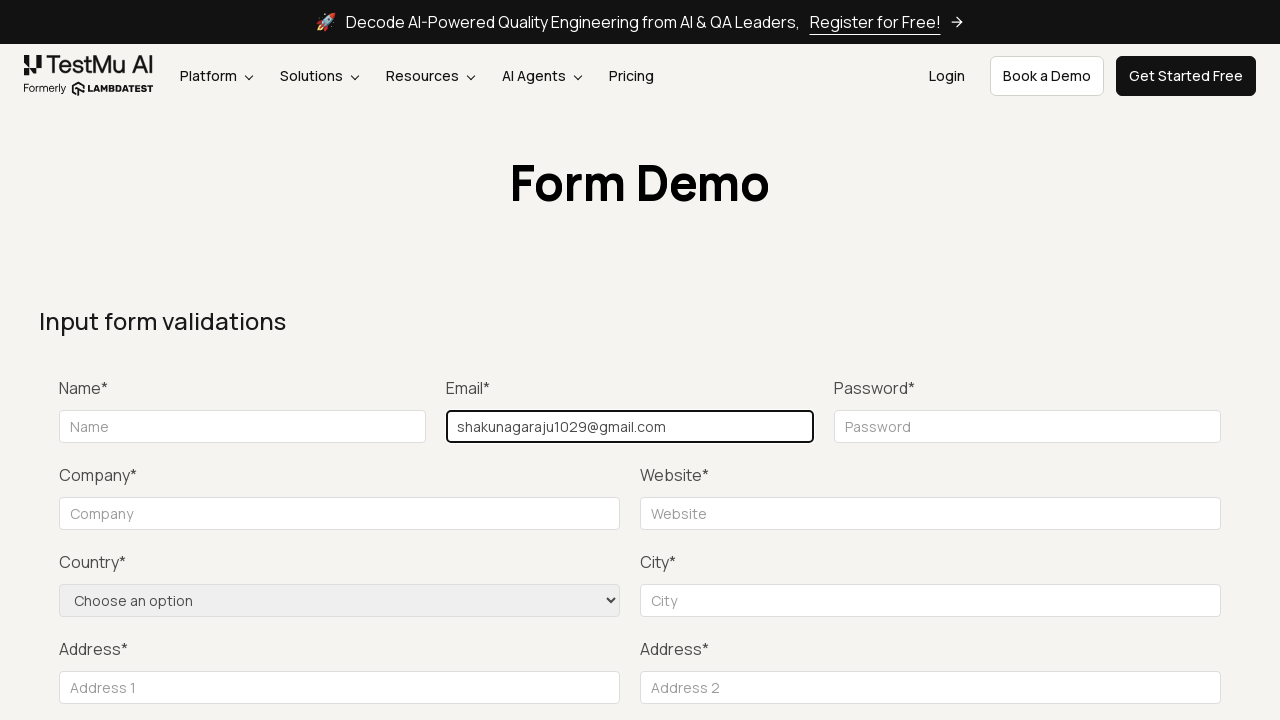

Filled password field with 'Nag@1525' on #inputPassword4
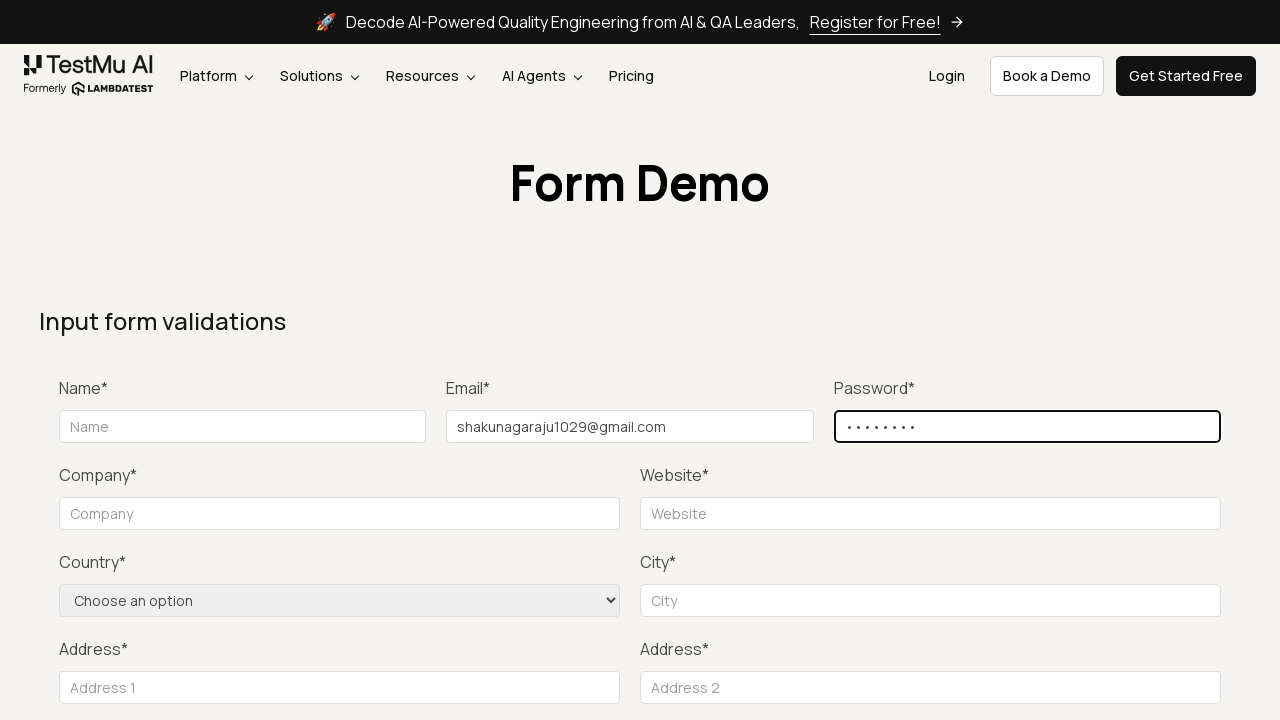

Filled company field with 'Qualminds' on #company
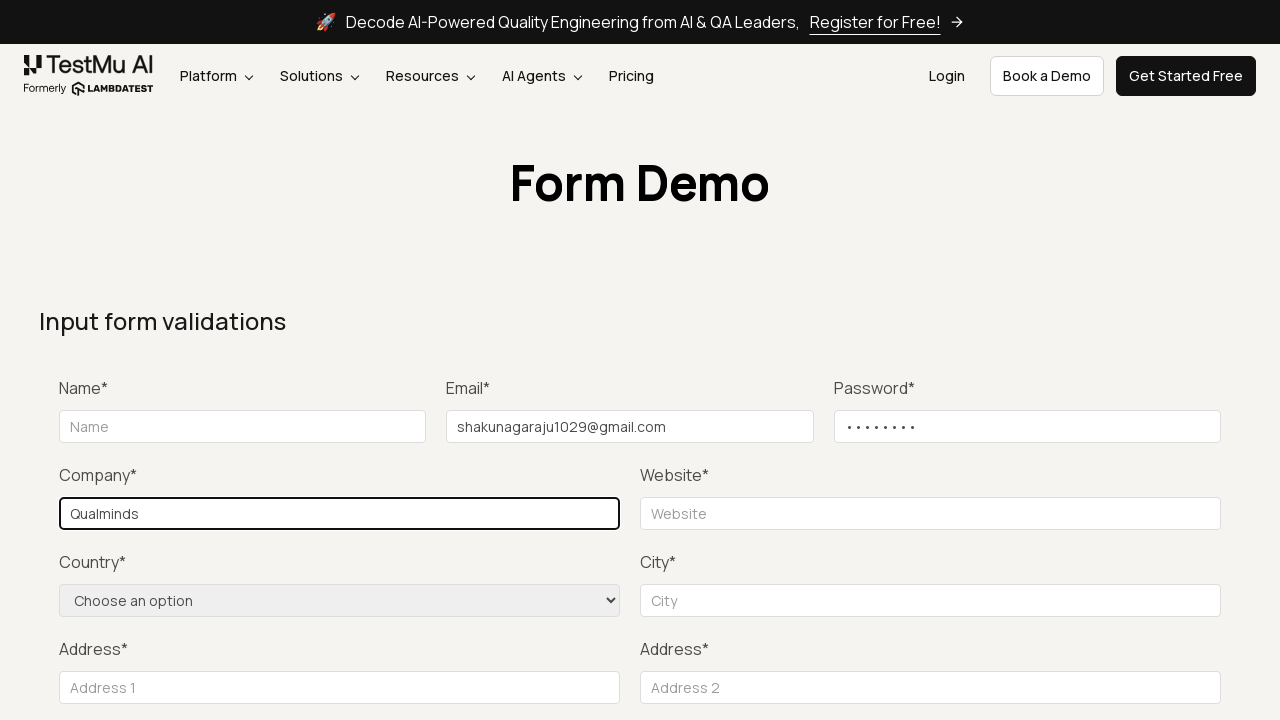

Filled website name field with 'Qualminds' on input#websitename
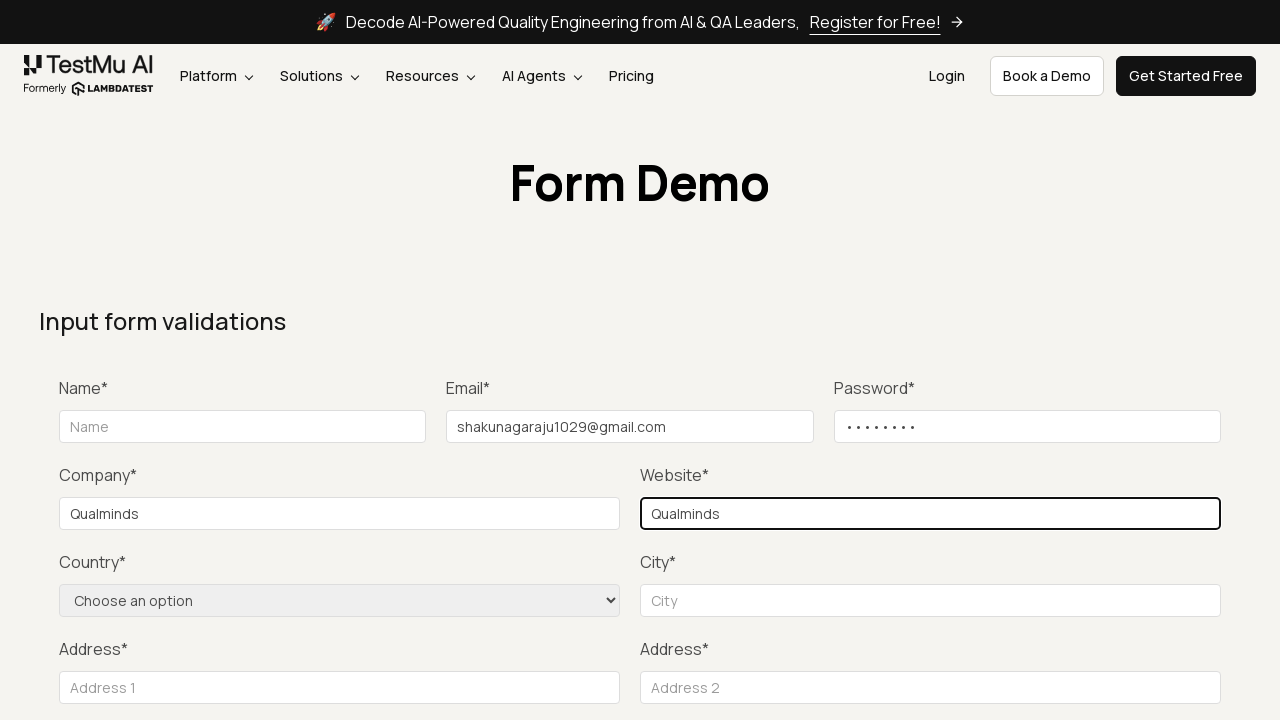

Selected 'India' from country dropdown on select.w-full
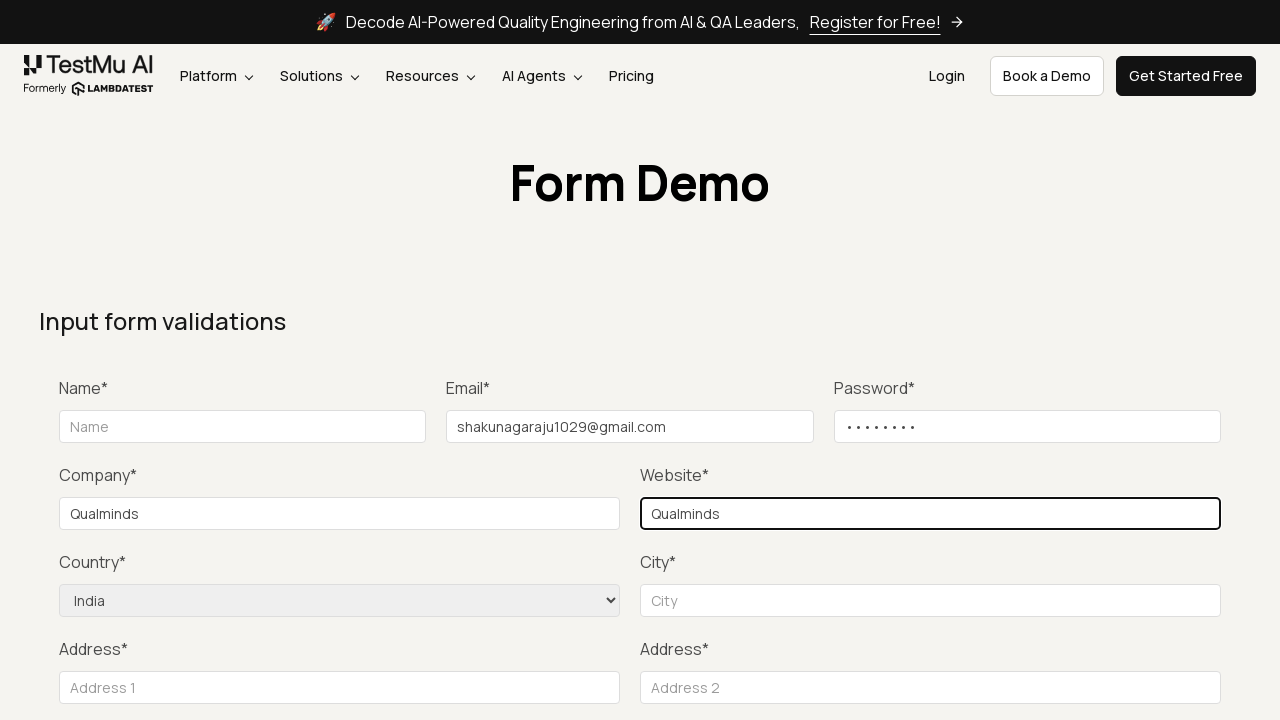

Filled city field with 'Hyderabad' on #inputCity
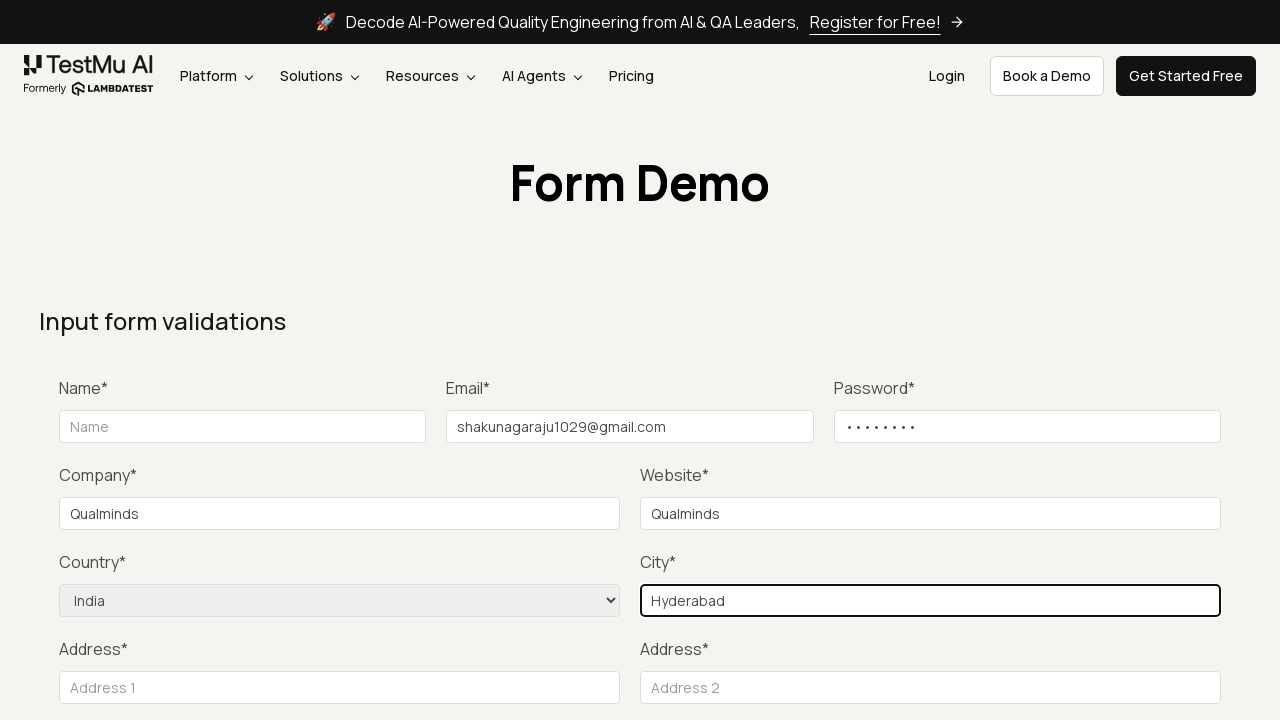

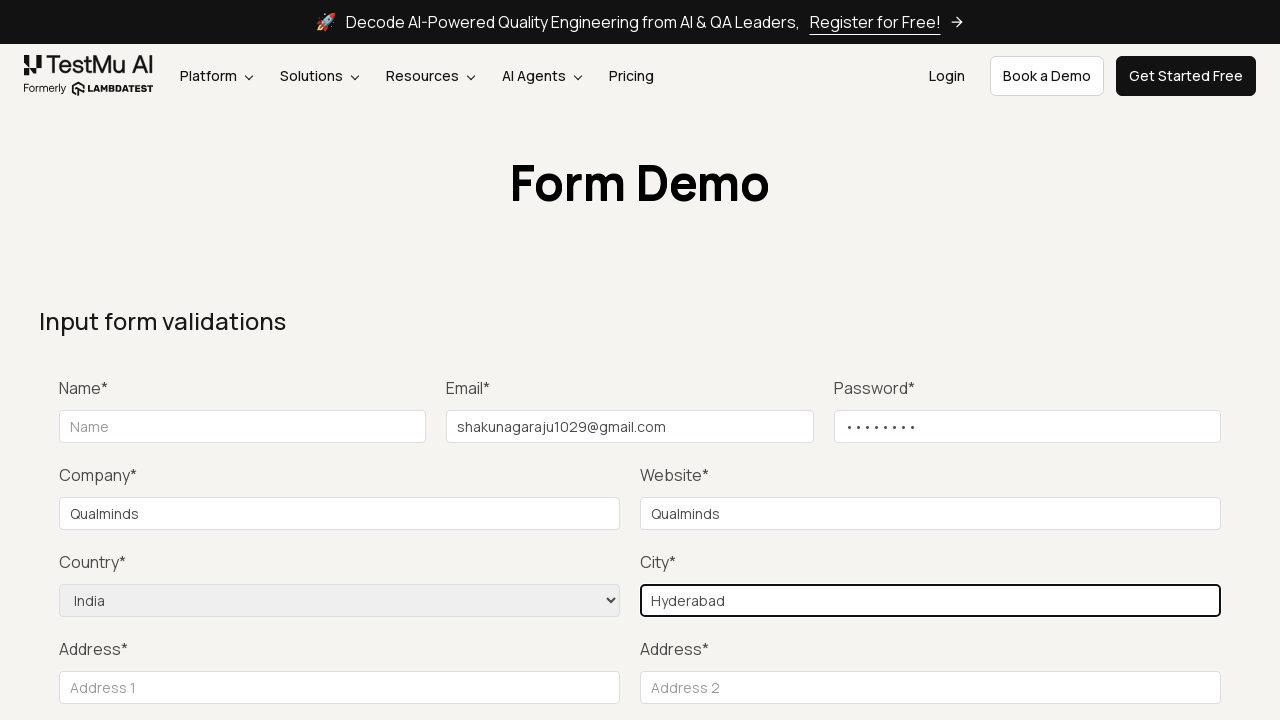